Tests file download functionality by clicking the download button on a demo page

Starting URL: https://demoqa.com/upload-download

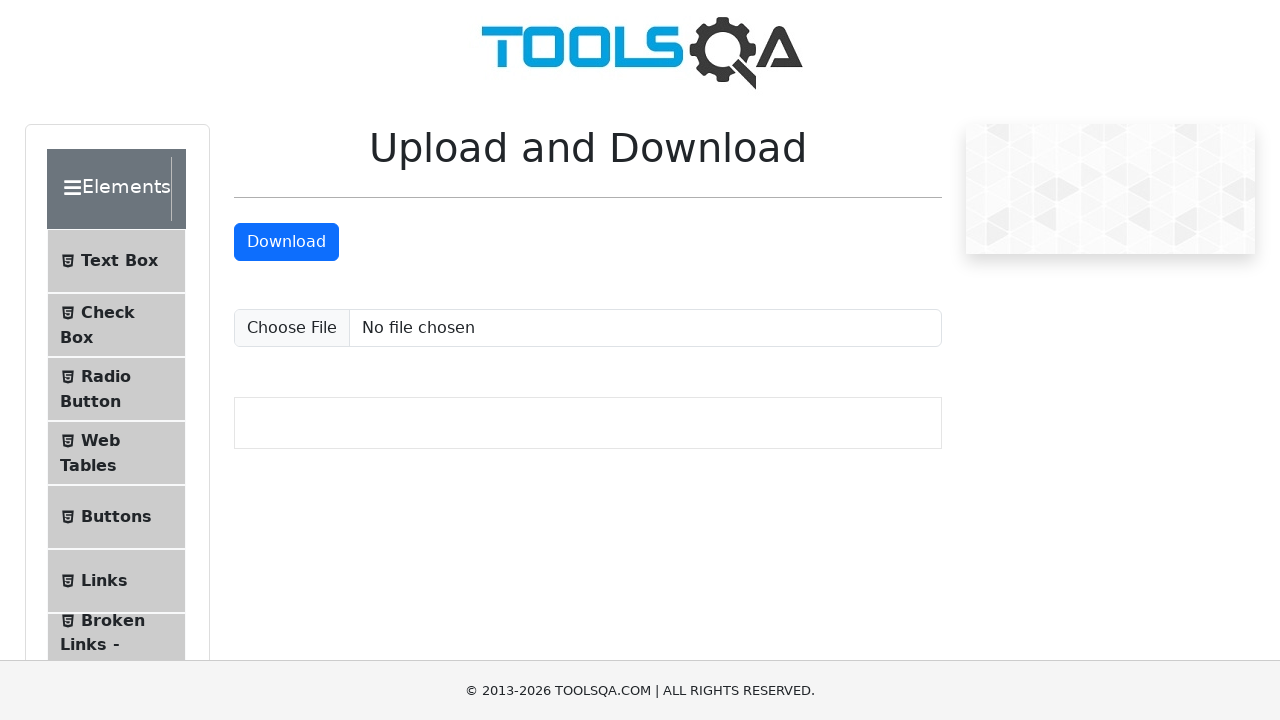

Clicked the download button at (286, 242) on #downloadButton
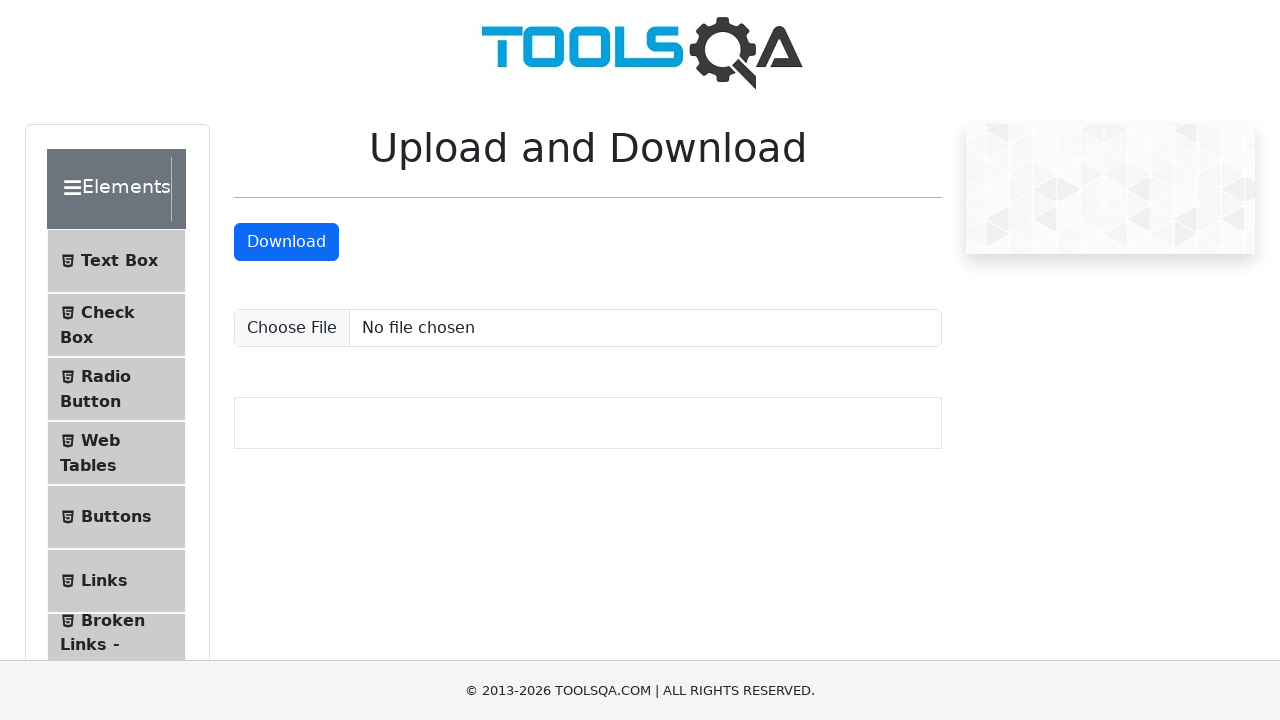

Waited 2 seconds for download to initiate
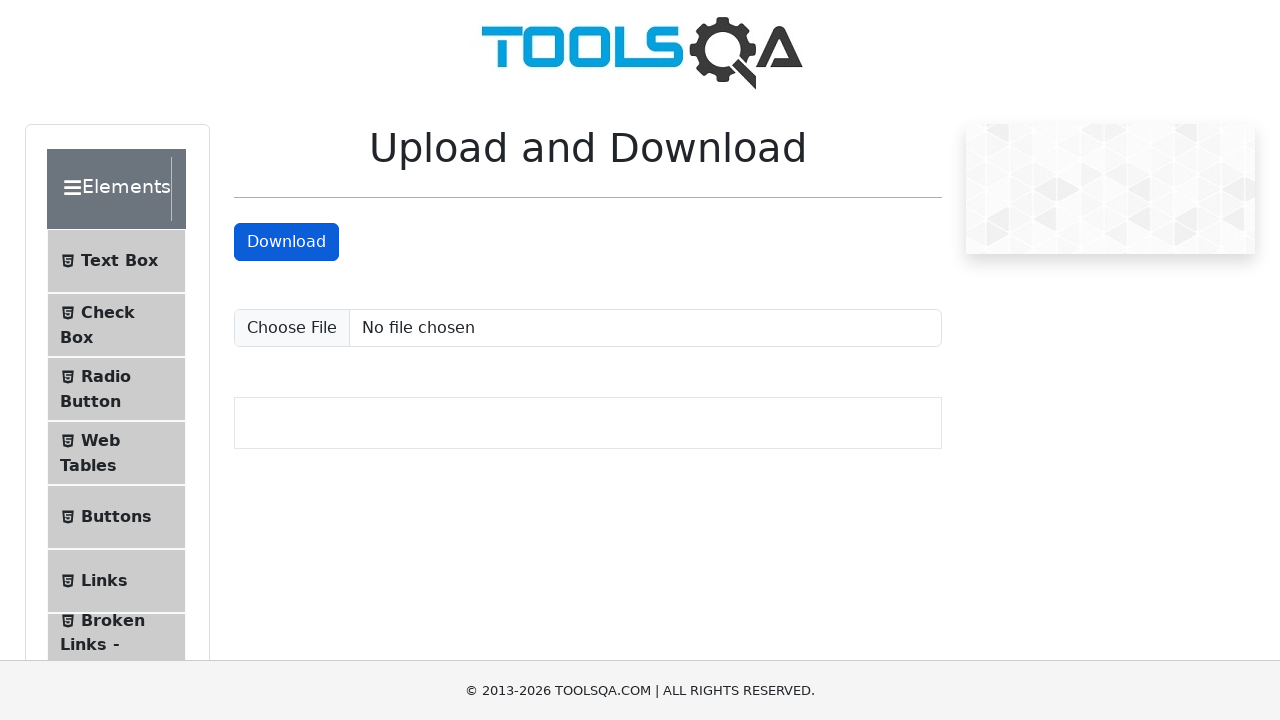

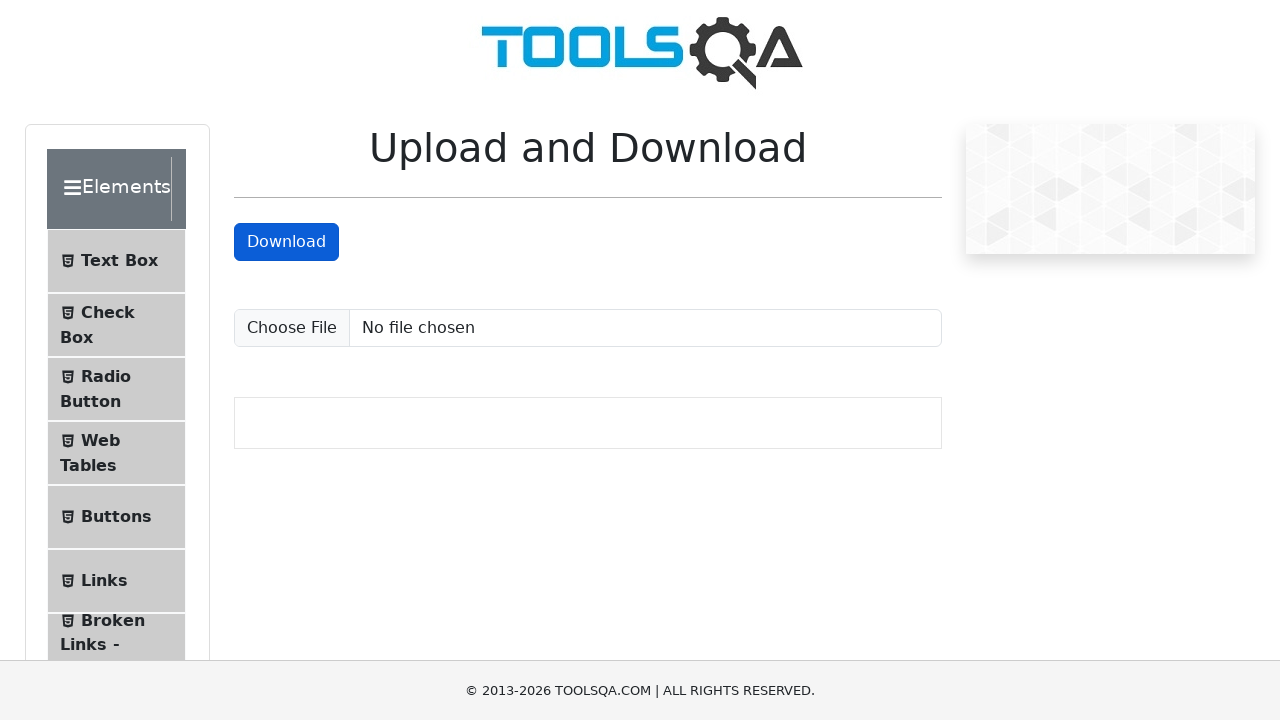